Tests interaction with an SVG chart on an EMI calculator website by hovering over bar chart elements to verify tooltips are displayed on hover.

Starting URL: https://emicalculator.net/

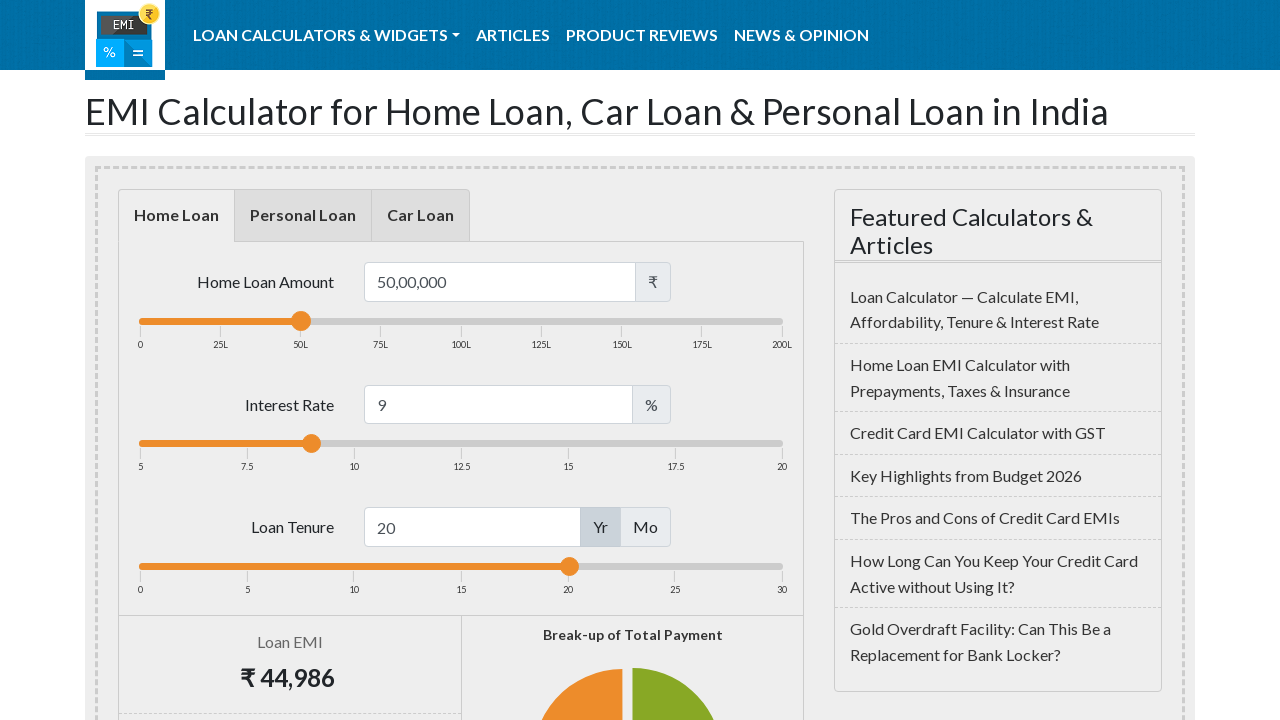

SVG chart loaded and bar chart elements are visible
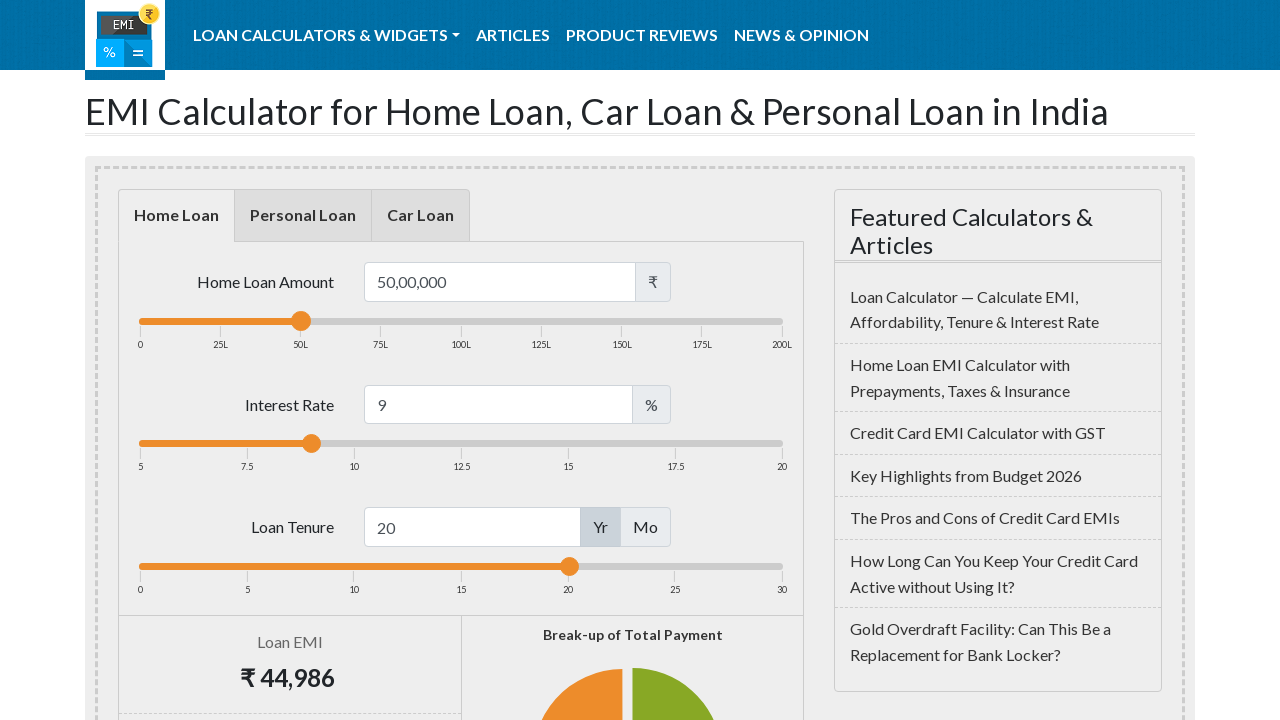

Located all bar chart elements in SVG
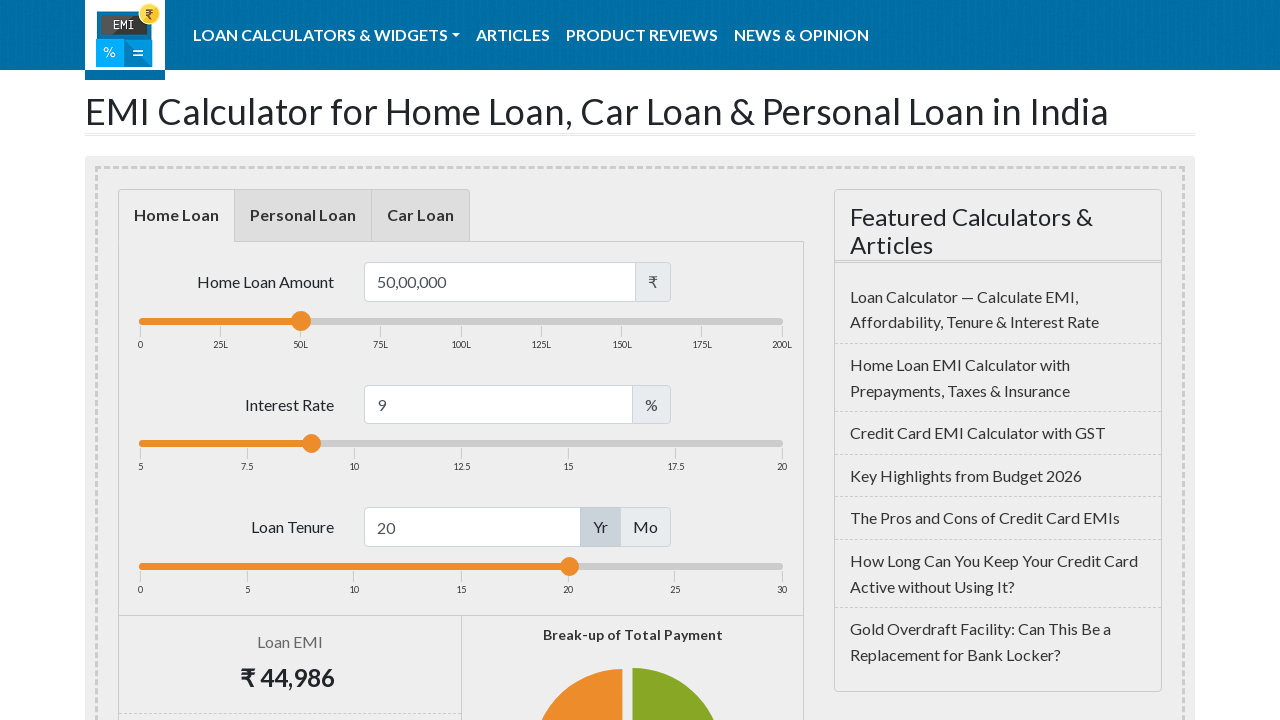

Found 42 bar elements in the chart
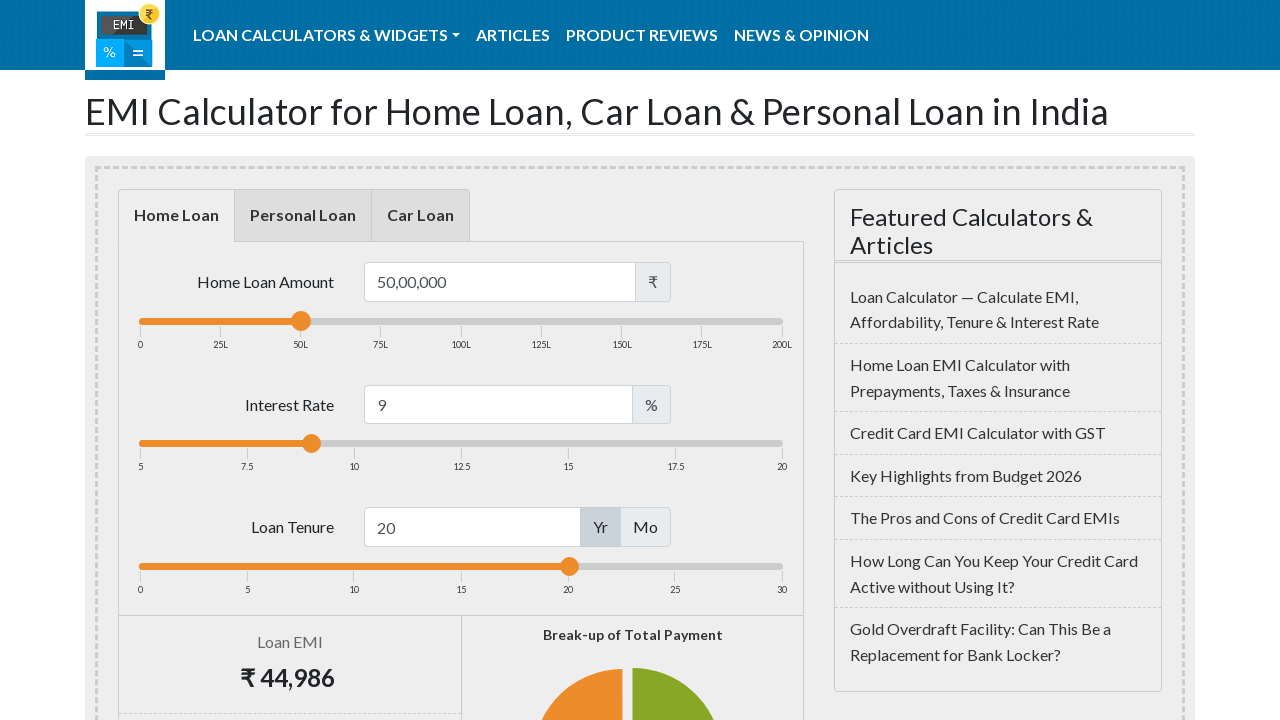

Hovered over bar element 1 to trigger tooltip at (244, 361) on xpath=//*[local-name()='svg']//*[name()='g' and @class='highcharts-series-group'
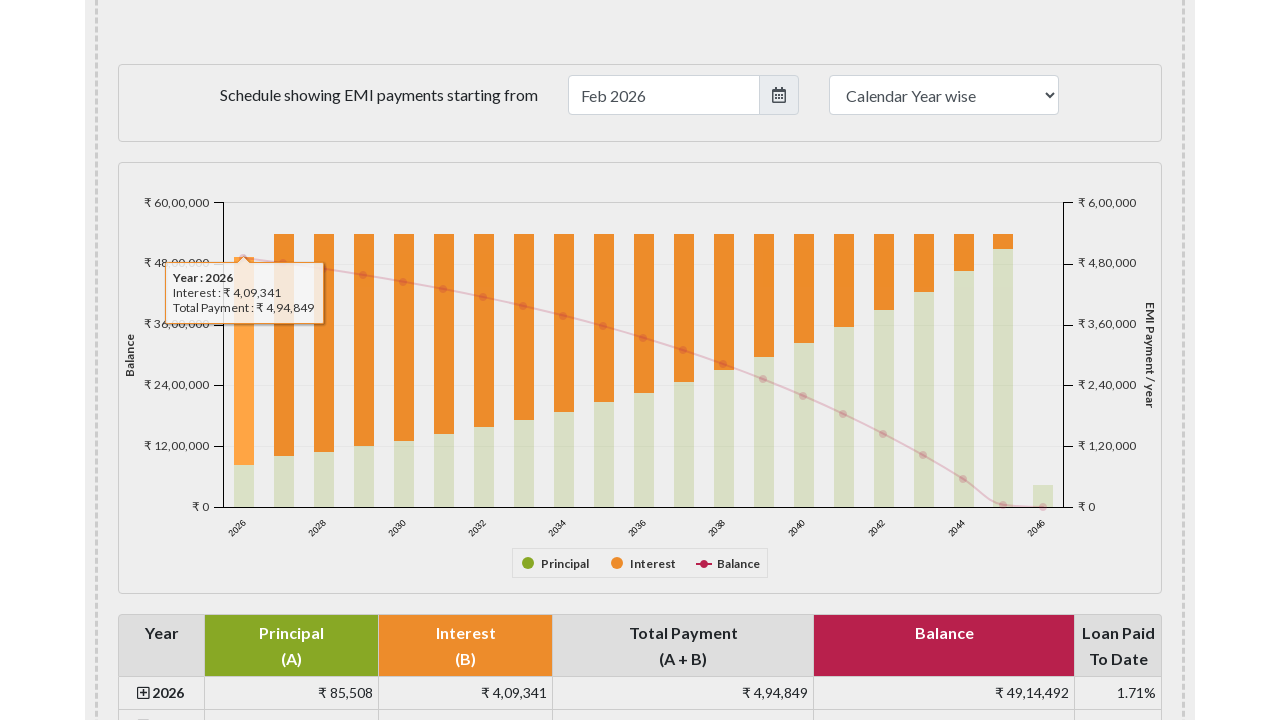

Tooltip appeared for bar element 1
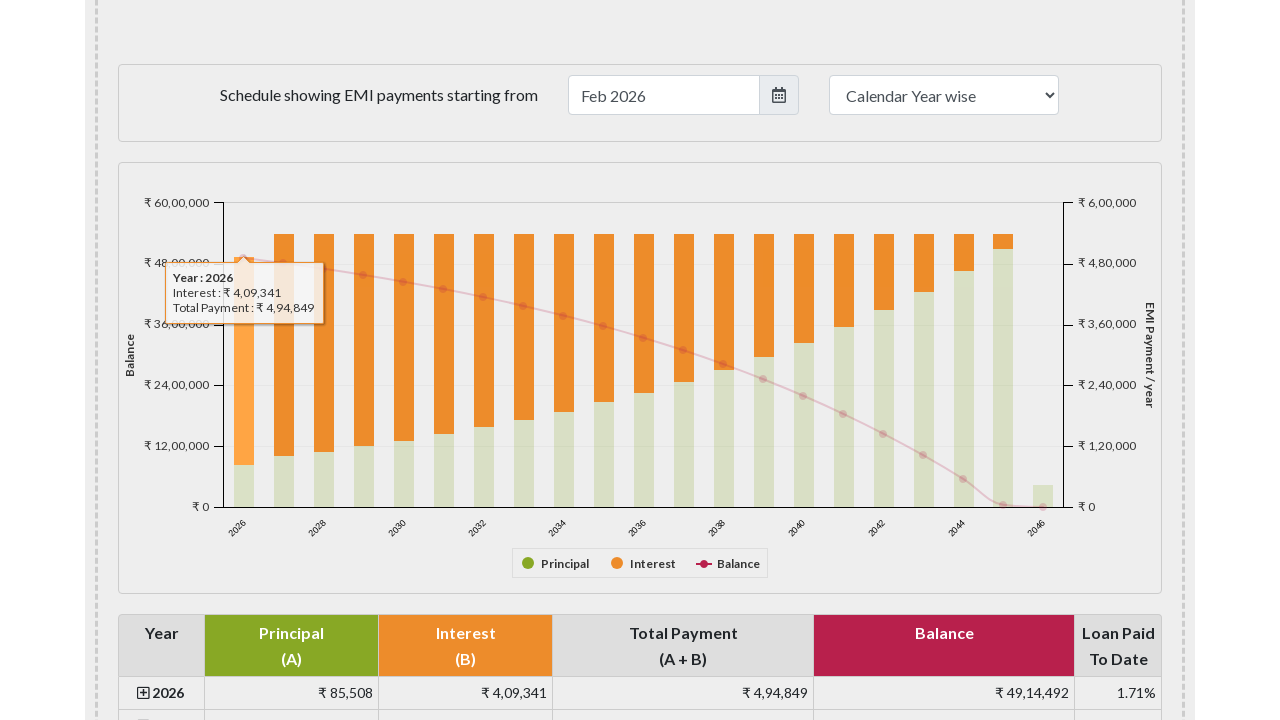

Waited for tooltip display to settle for bar element 1
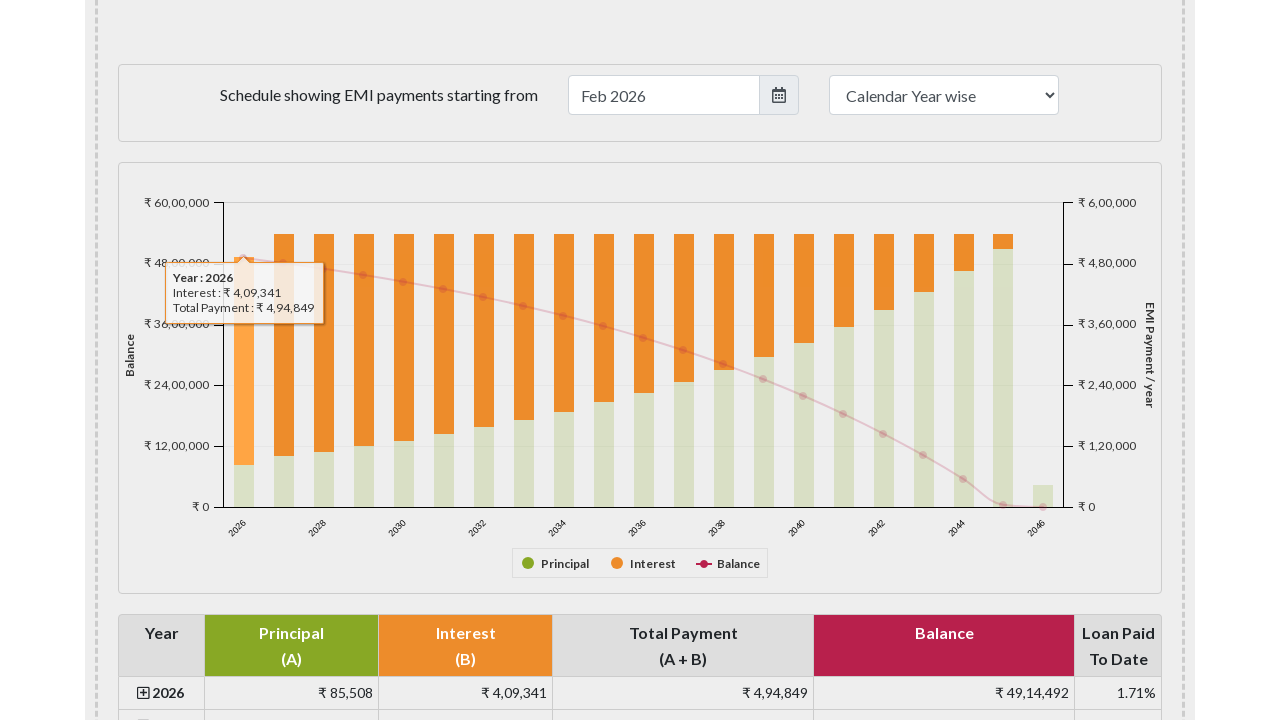

Hovered over bar element 2 to trigger tooltip at (284, 345) on xpath=//*[local-name()='svg']//*[name()='g' and @class='highcharts-series-group'
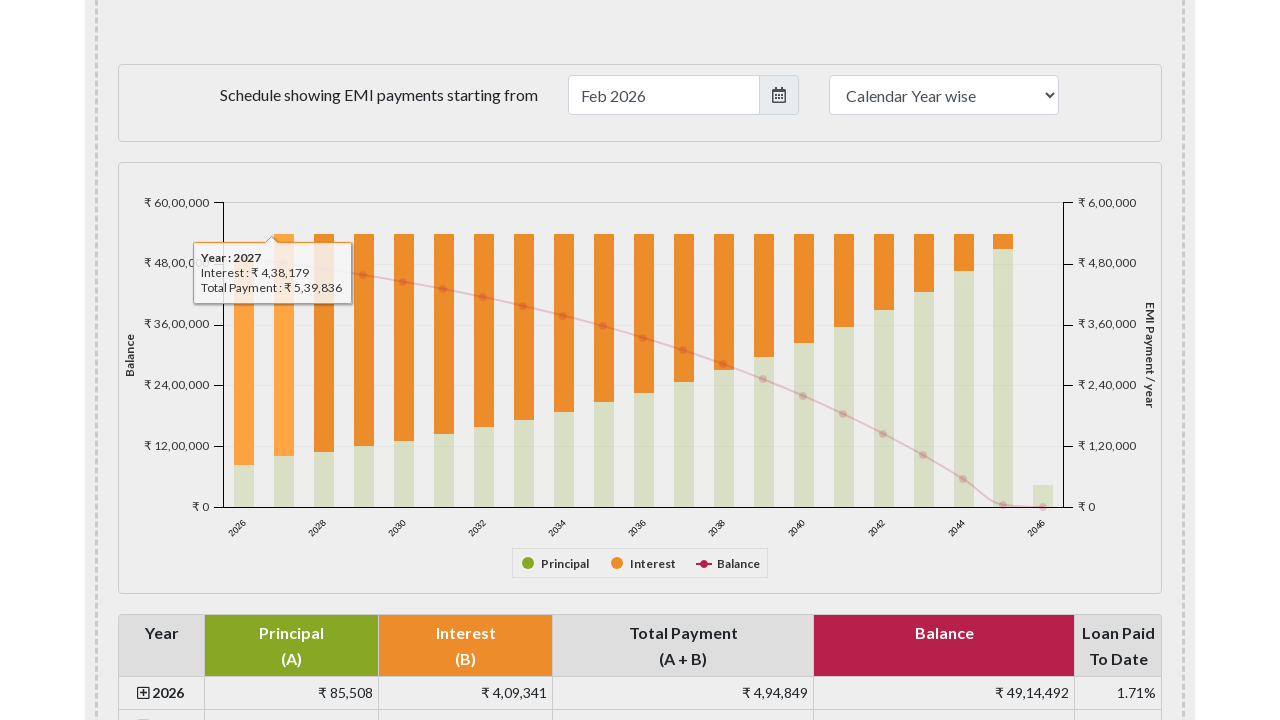

Tooltip appeared for bar element 2
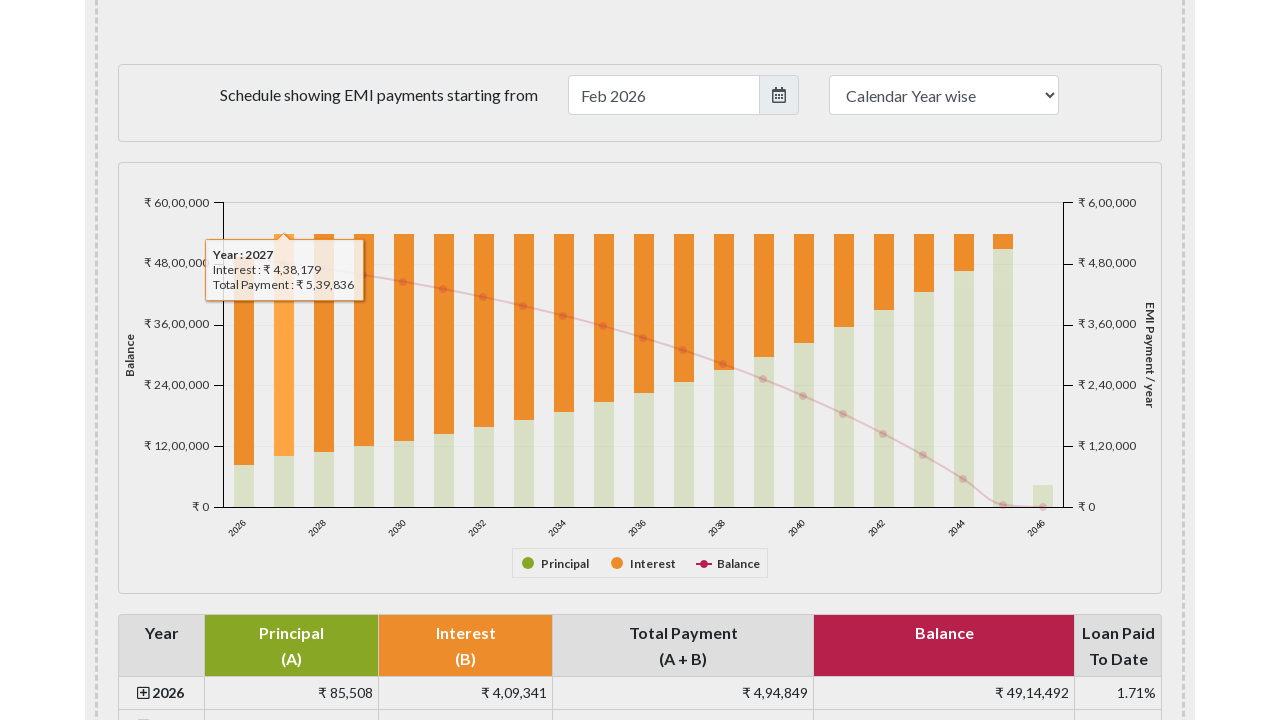

Waited for tooltip display to settle for bar element 2
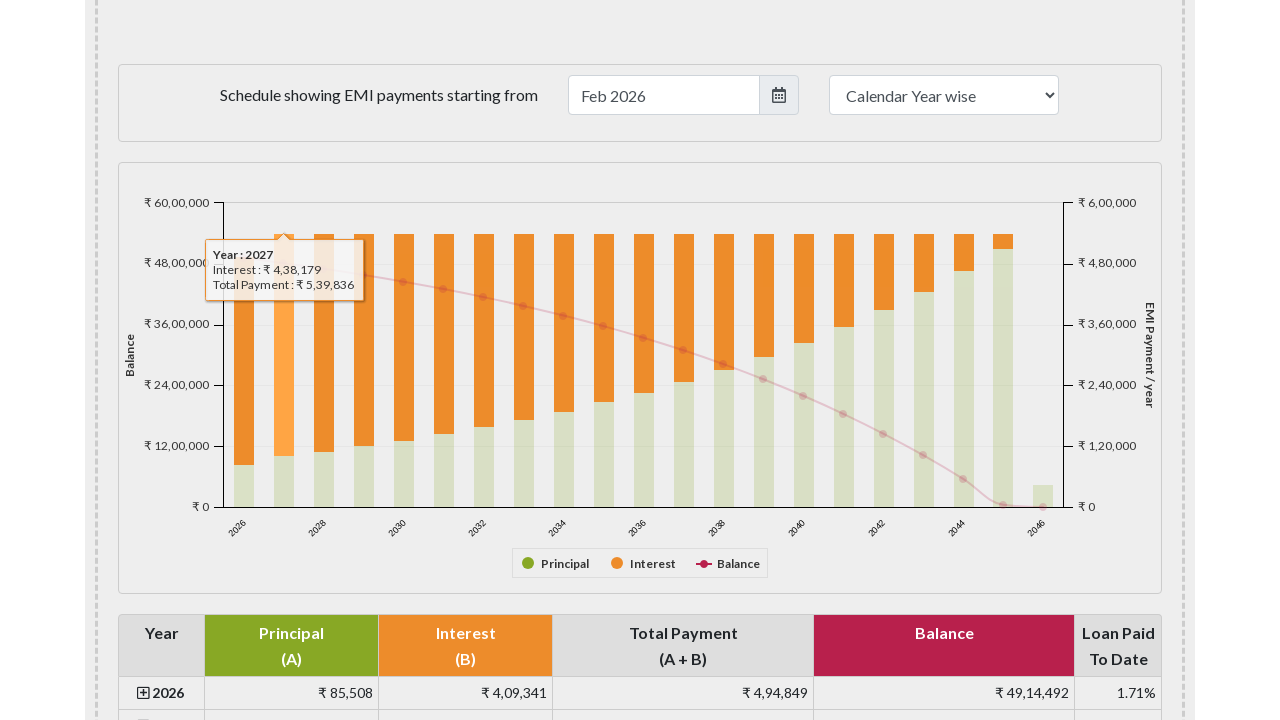

Hovered over bar element 3 to trigger tooltip at (324, 343) on xpath=//*[local-name()='svg']//*[name()='g' and @class='highcharts-series-group'
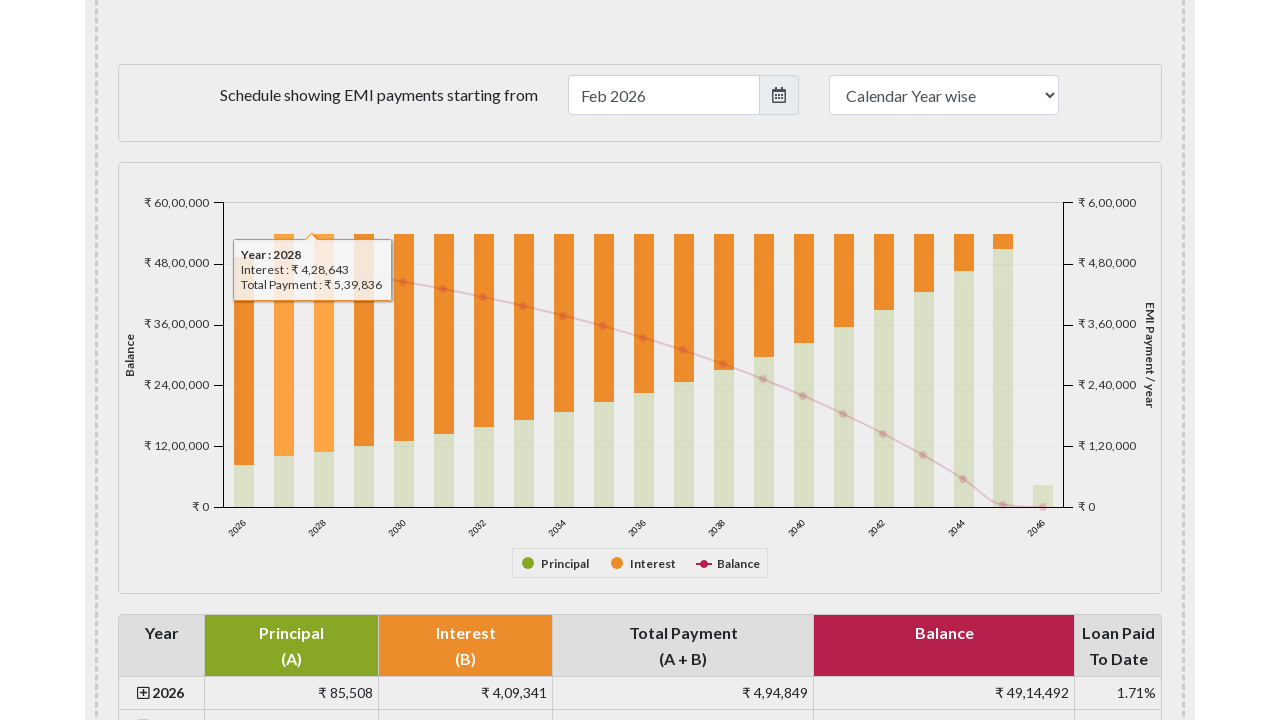

Tooltip appeared for bar element 3
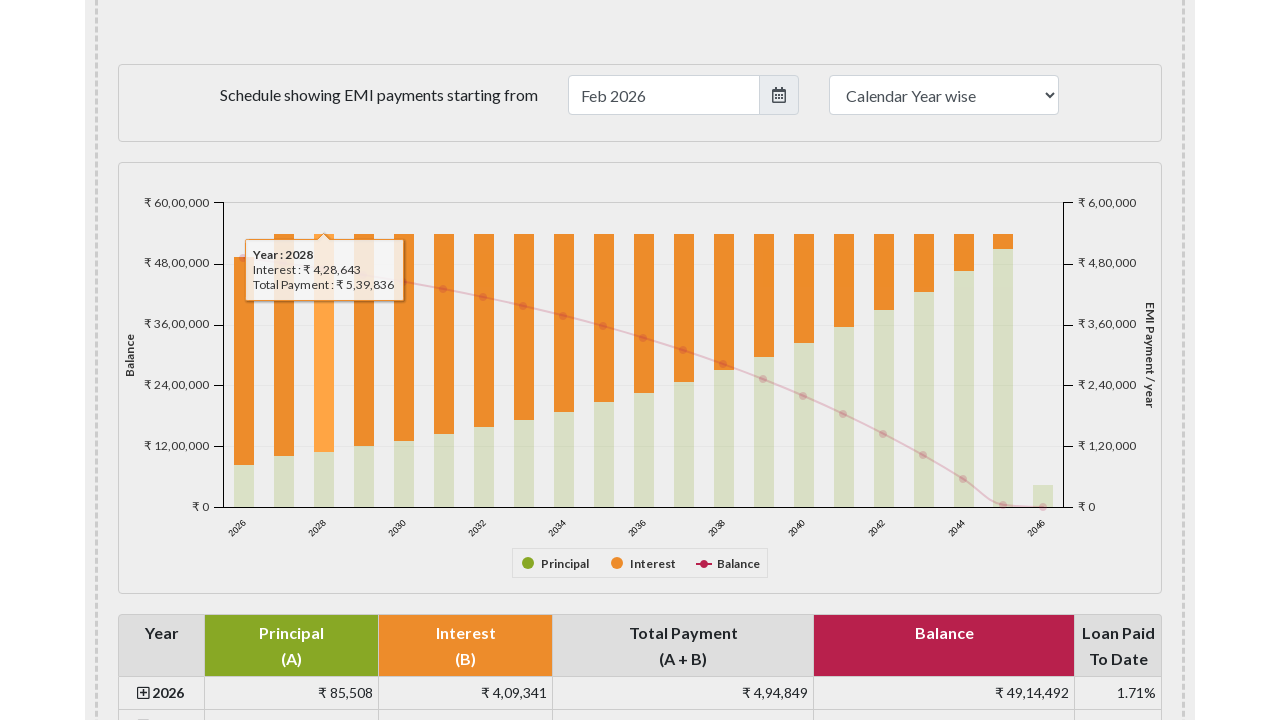

Waited for tooltip display to settle for bar element 3
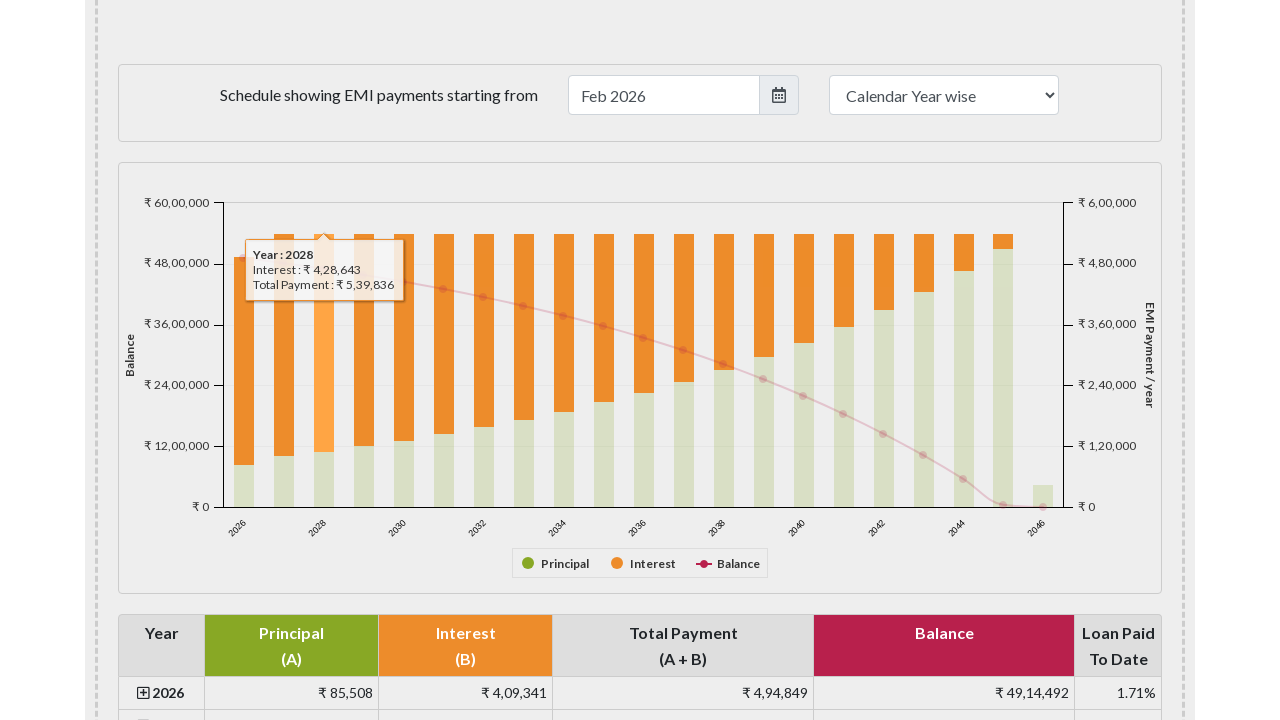

Hovered over bar element 4 to trigger tooltip at (364, 340) on xpath=//*[local-name()='svg']//*[name()='g' and @class='highcharts-series-group'
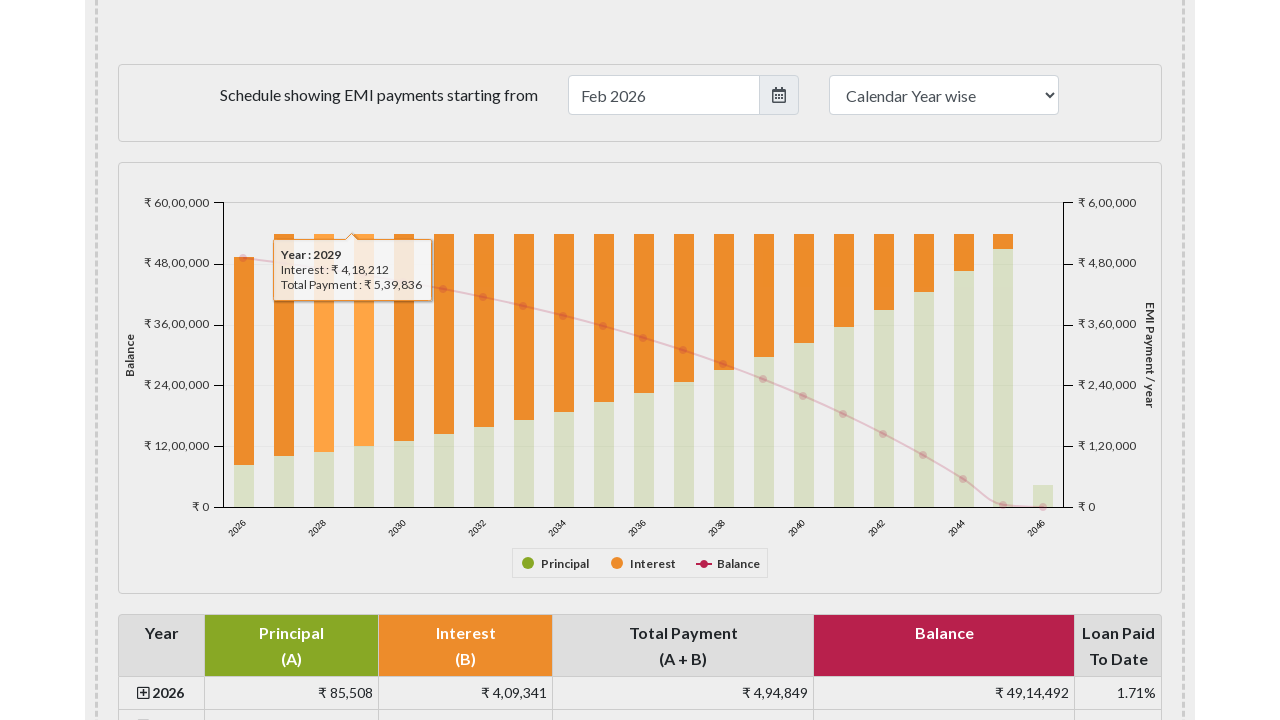

Tooltip appeared for bar element 4
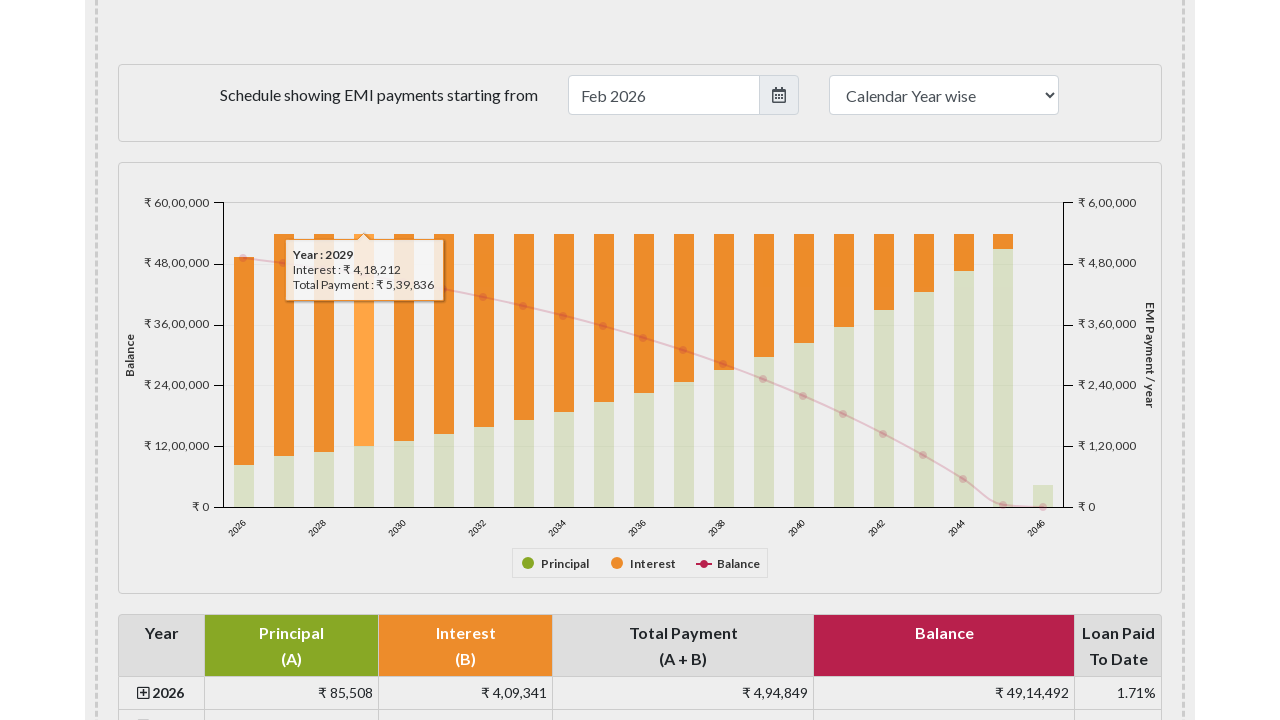

Waited for tooltip display to settle for bar element 4
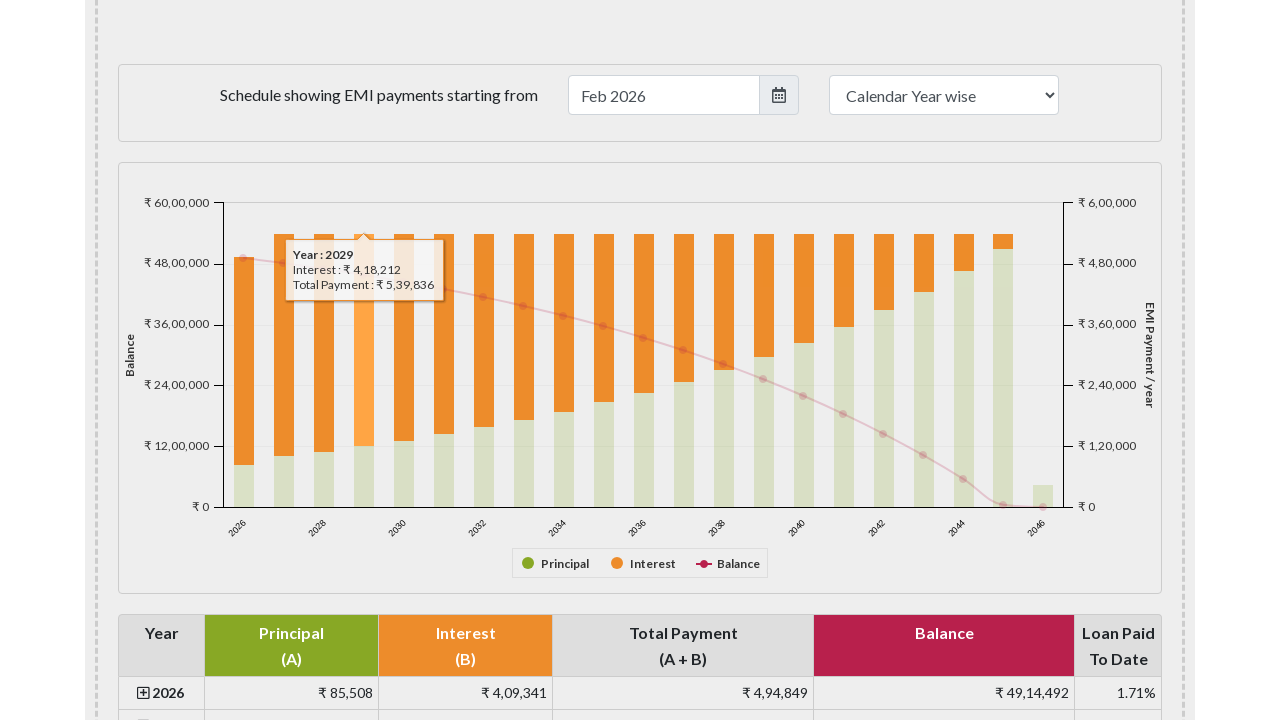

Hovered over bar element 5 to trigger tooltip at (404, 337) on xpath=//*[local-name()='svg']//*[name()='g' and @class='highcharts-series-group'
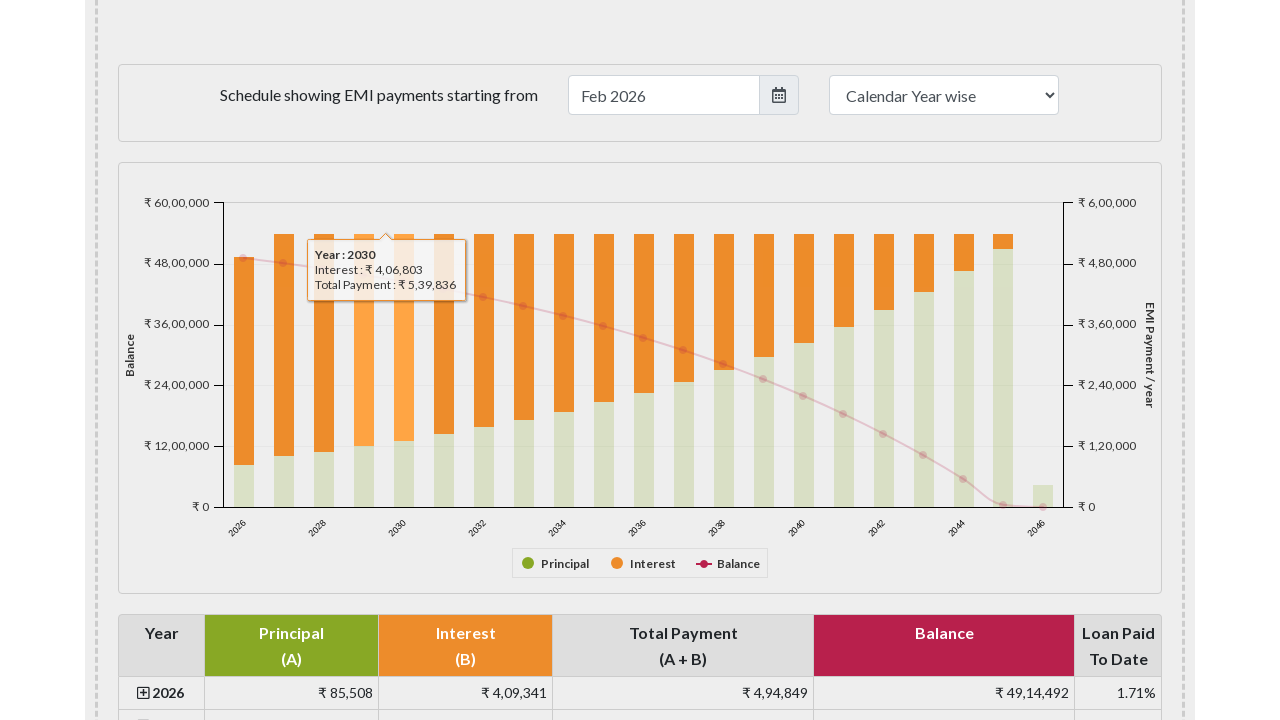

Tooltip appeared for bar element 5
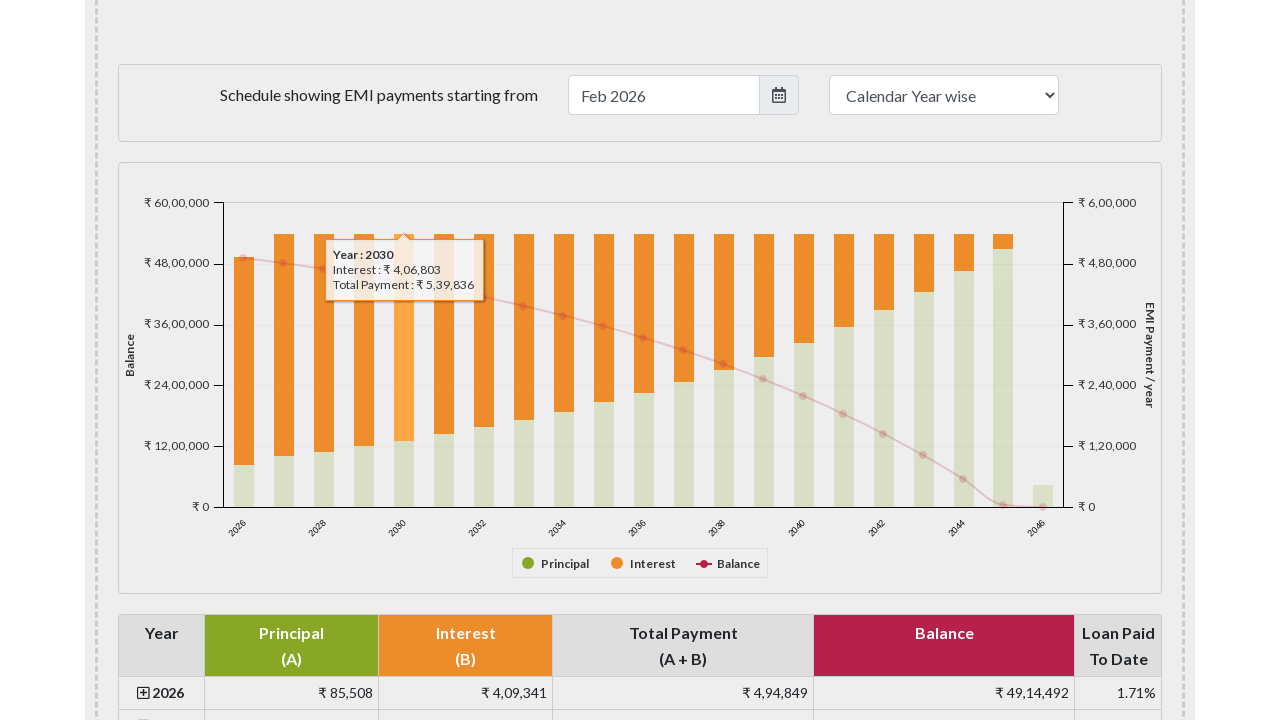

Waited for tooltip display to settle for bar element 5
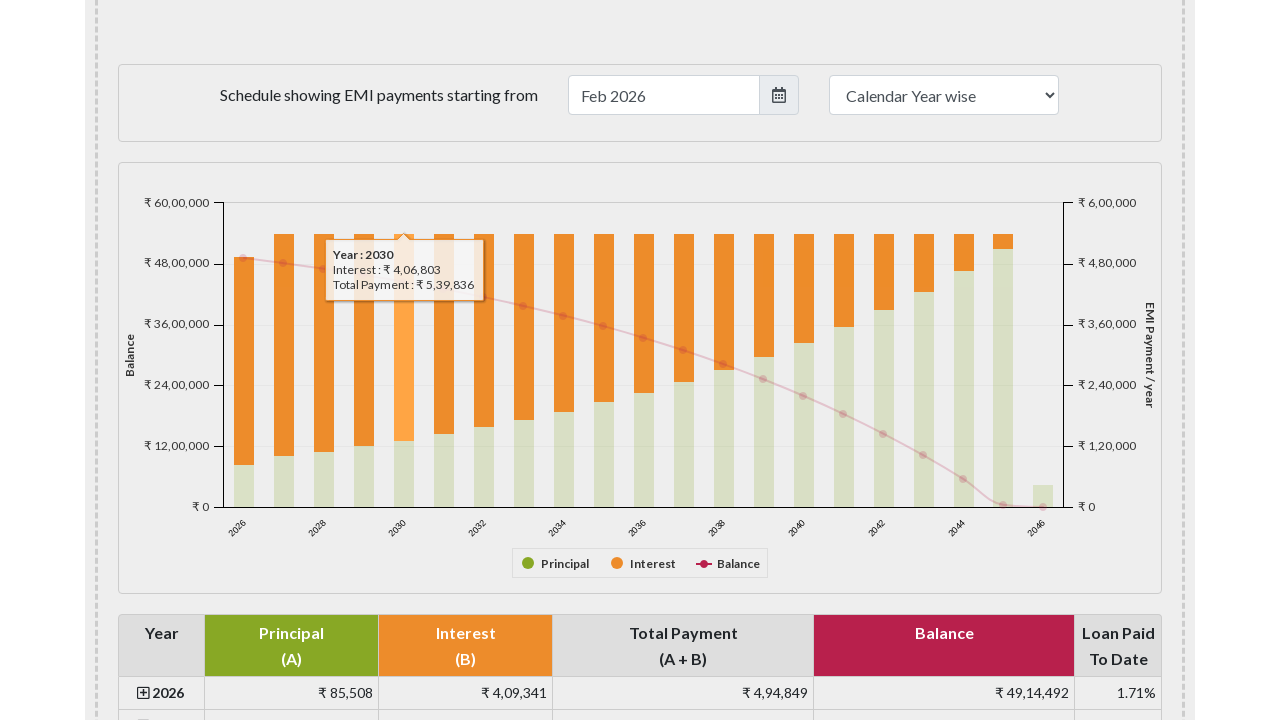

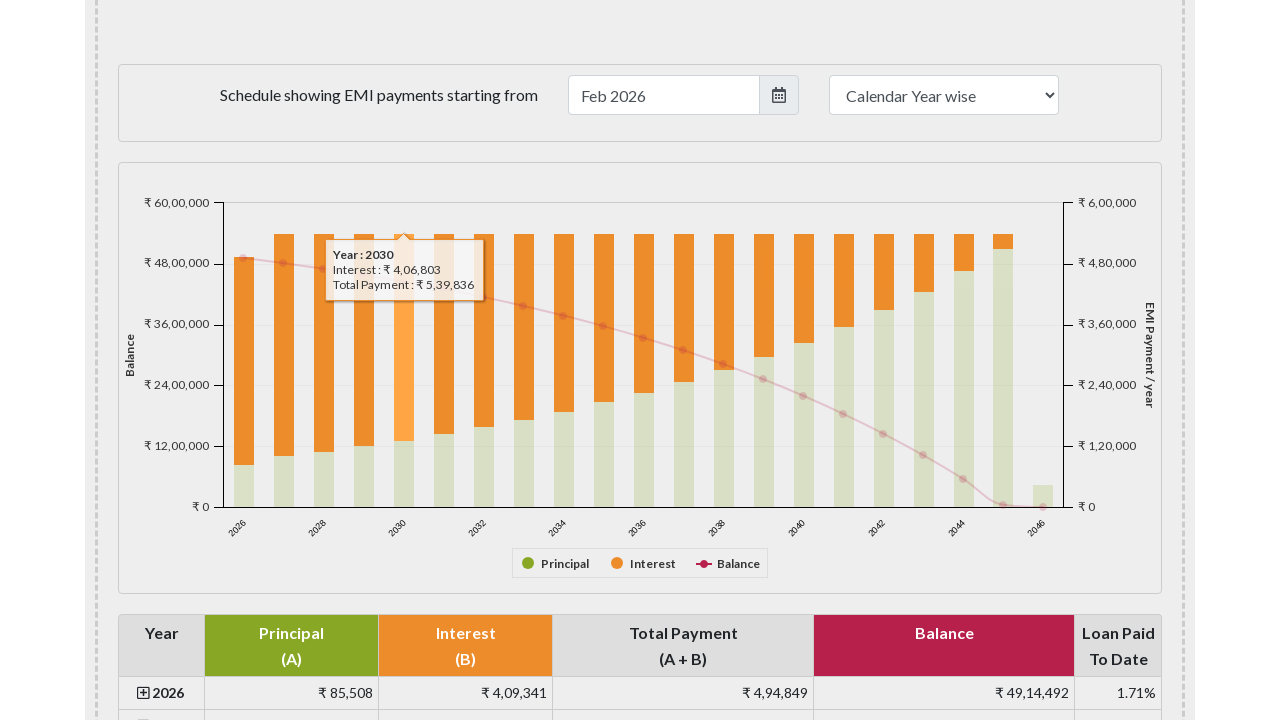